Tests JavaScript alert handling by triggering a simple alert and accepting it

Starting URL: https://the-internet.herokuapp.com/javascript_alerts

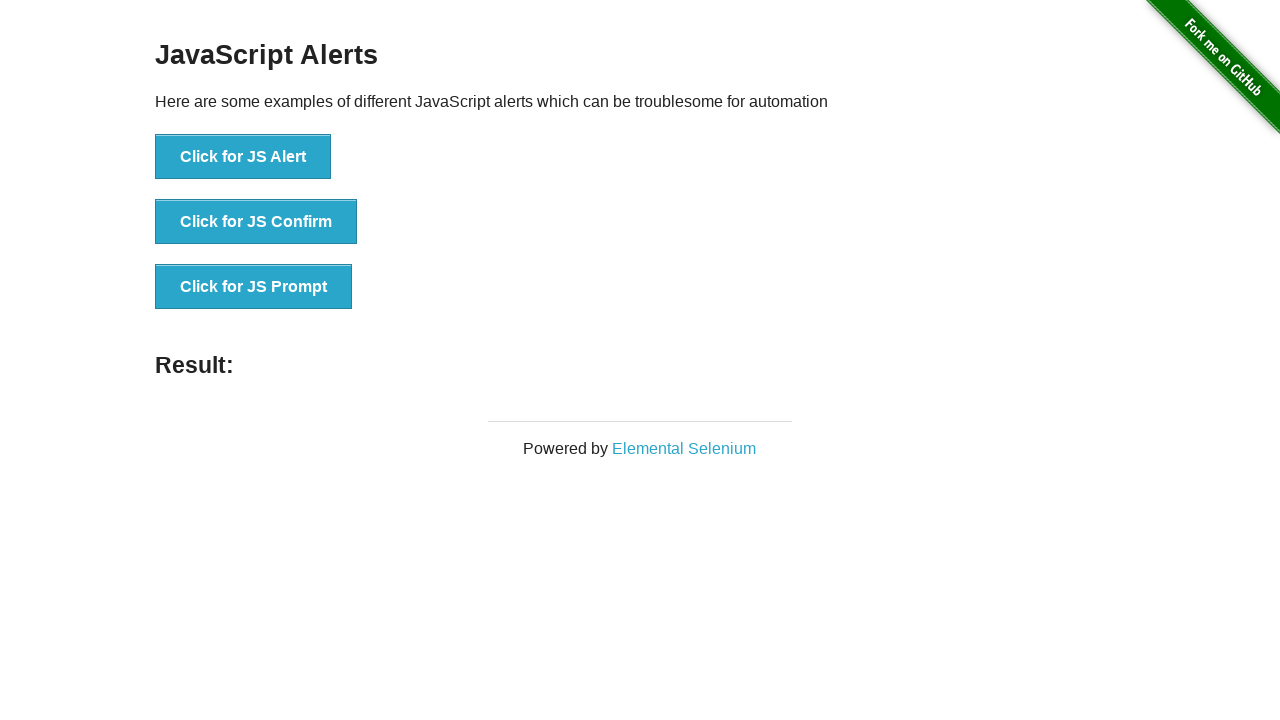

Clicked button to trigger JavaScript alert at (243, 157) on xpath=//button[normalize-space()='Click for JS Alert']
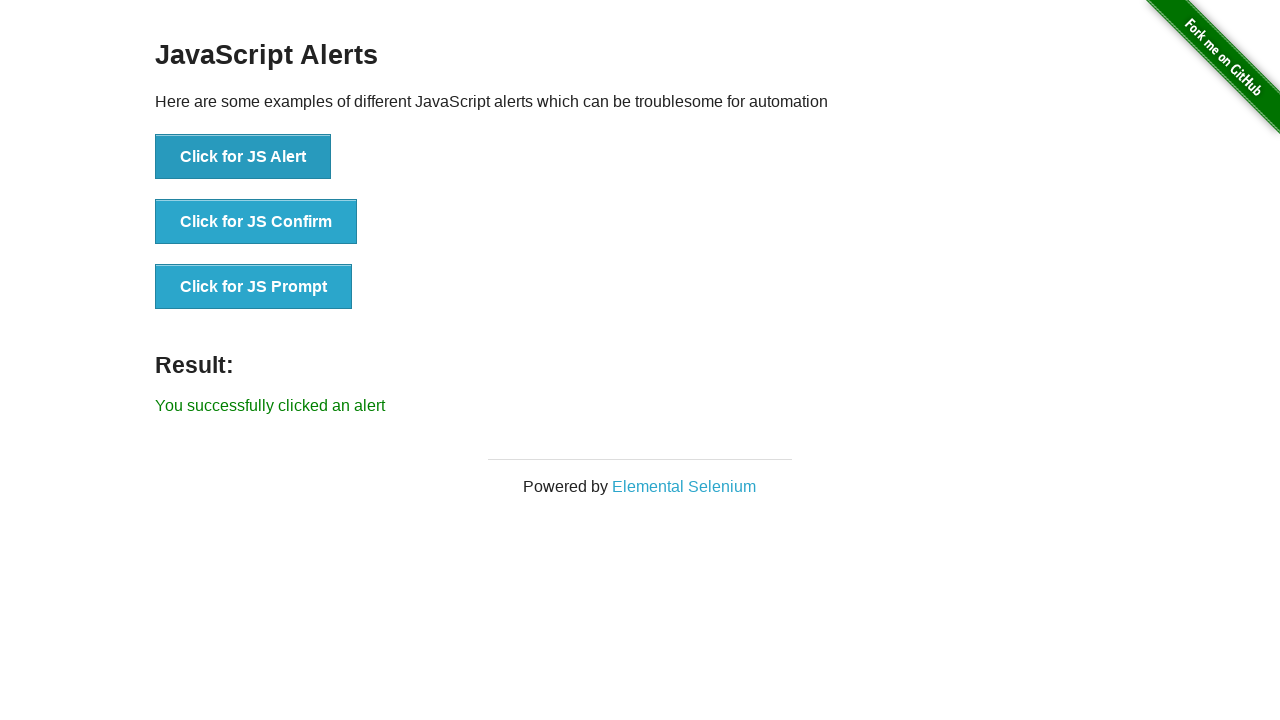

Set up dialog handler to accept alerts
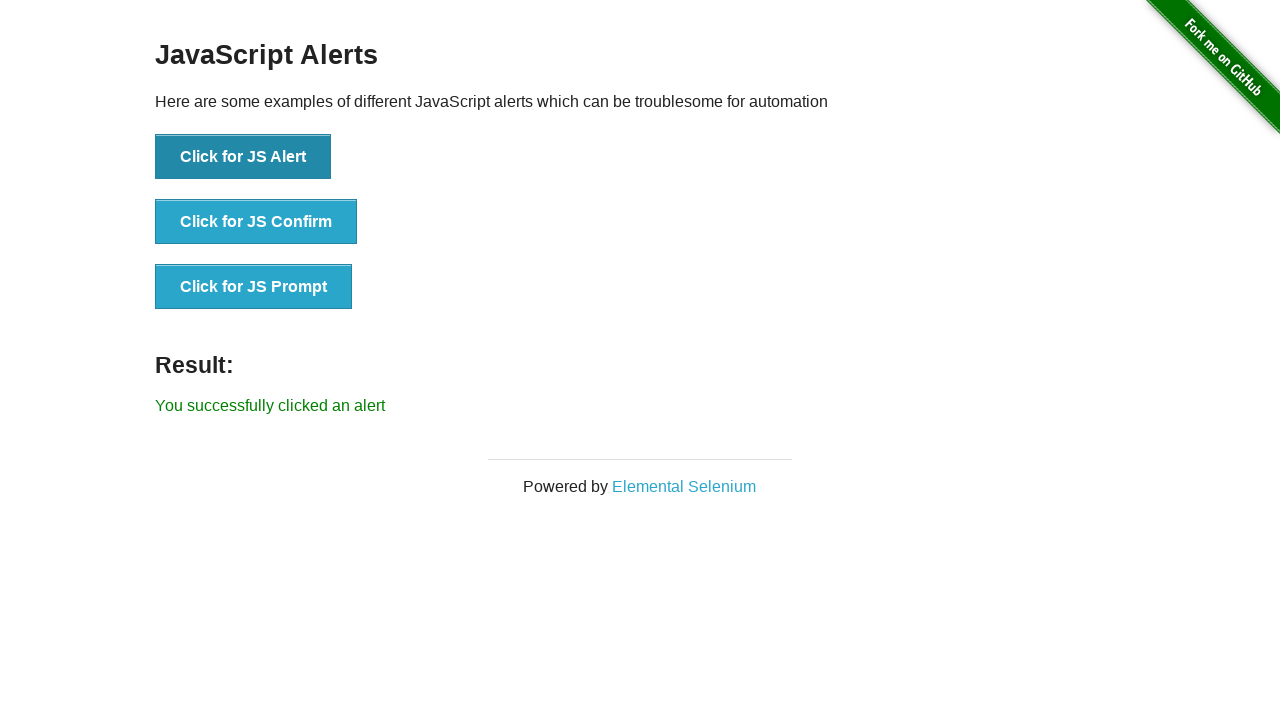

Waited 2 seconds for alert to be processed
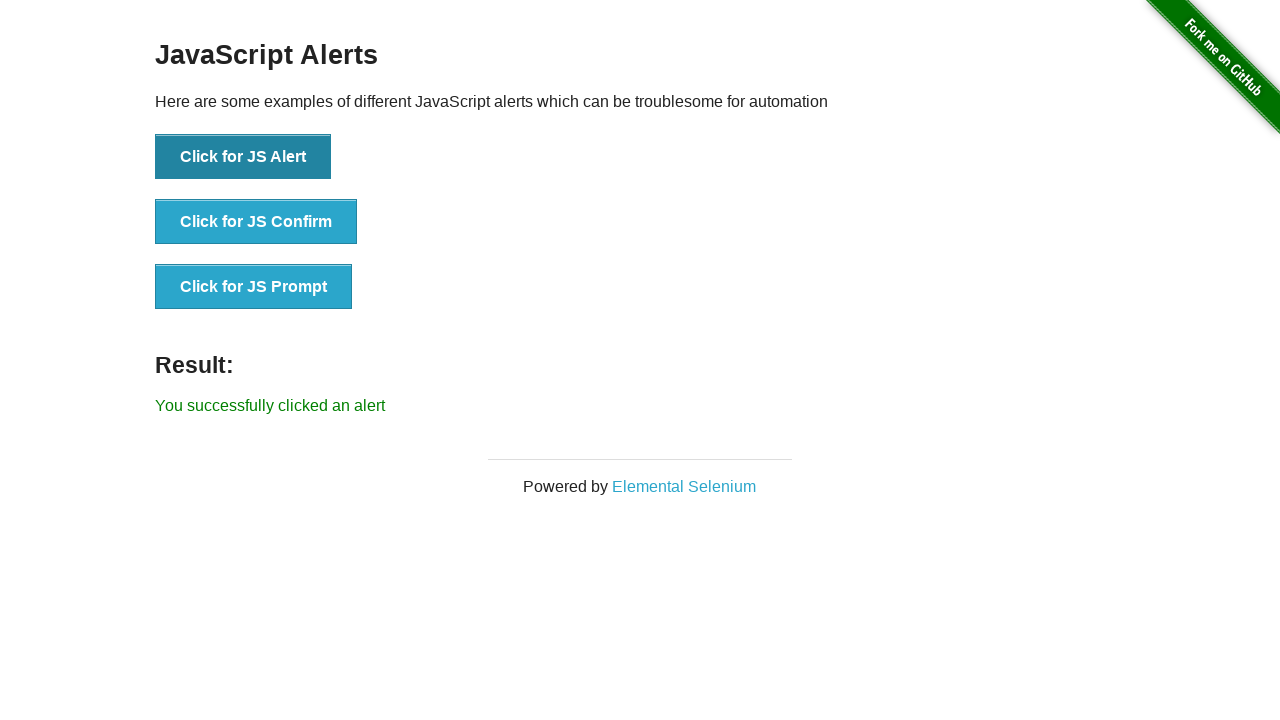

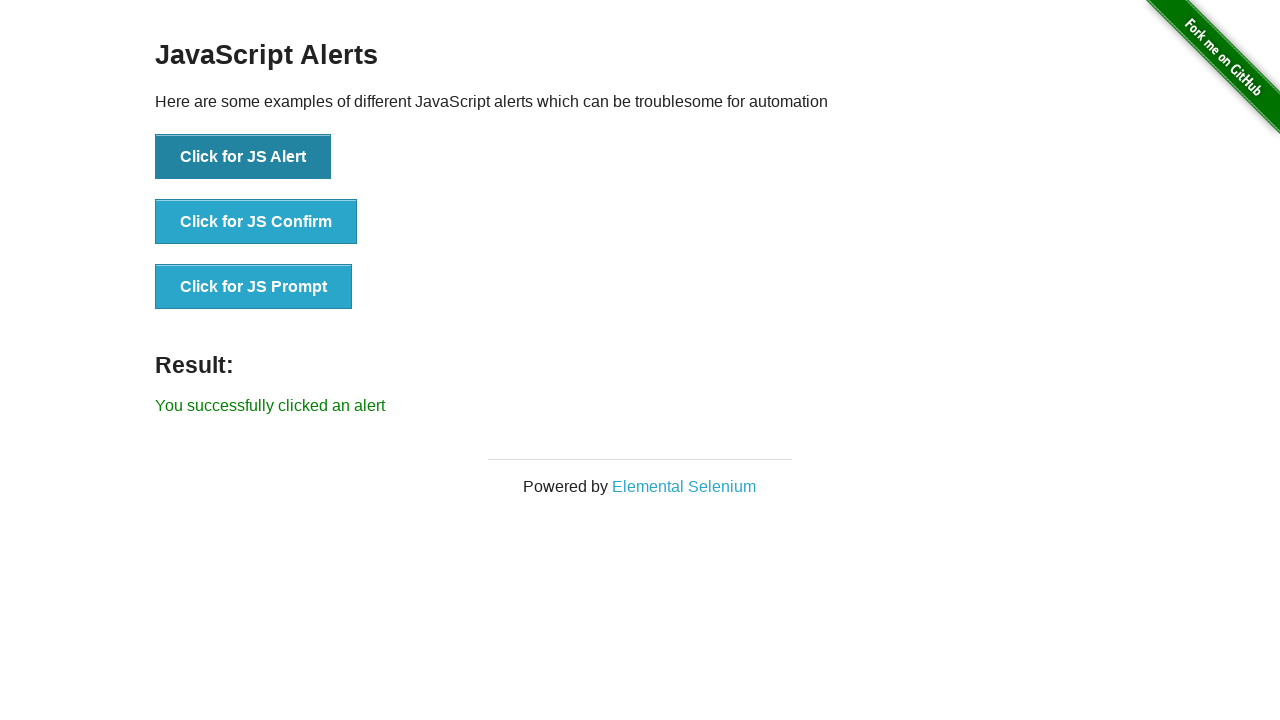